Tests window handling by clicking a link that opens a new window, switching to it, and verifying content is present

Starting URL: https://rahulshettyacademy.com/loginpagePractise/

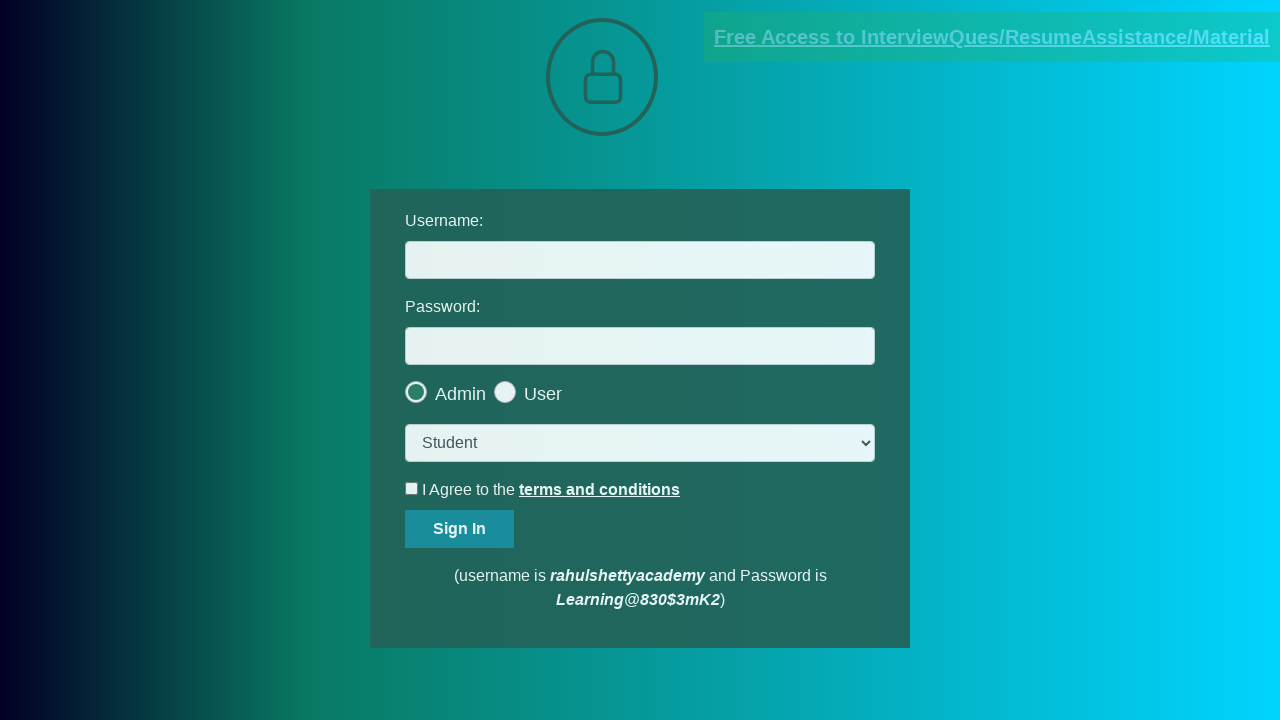

Clicked blinking text link to open new window at (992, 37) on .blinkingText
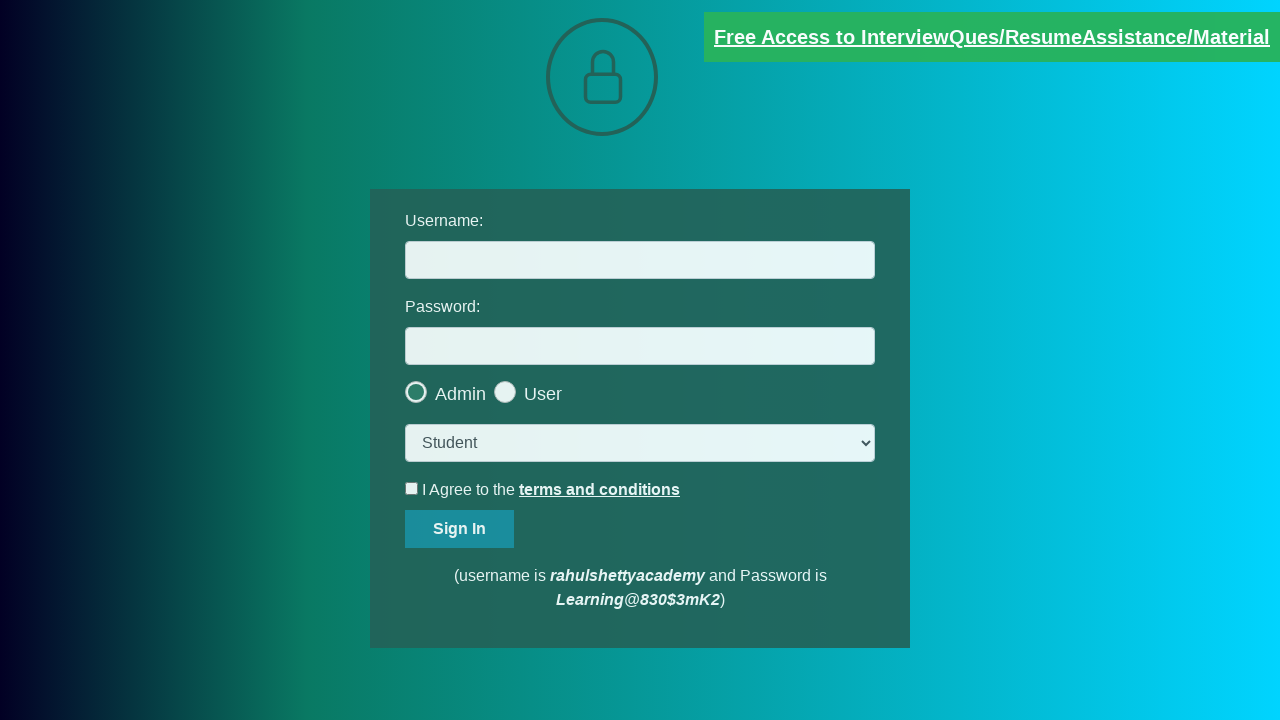

New window/page object obtained
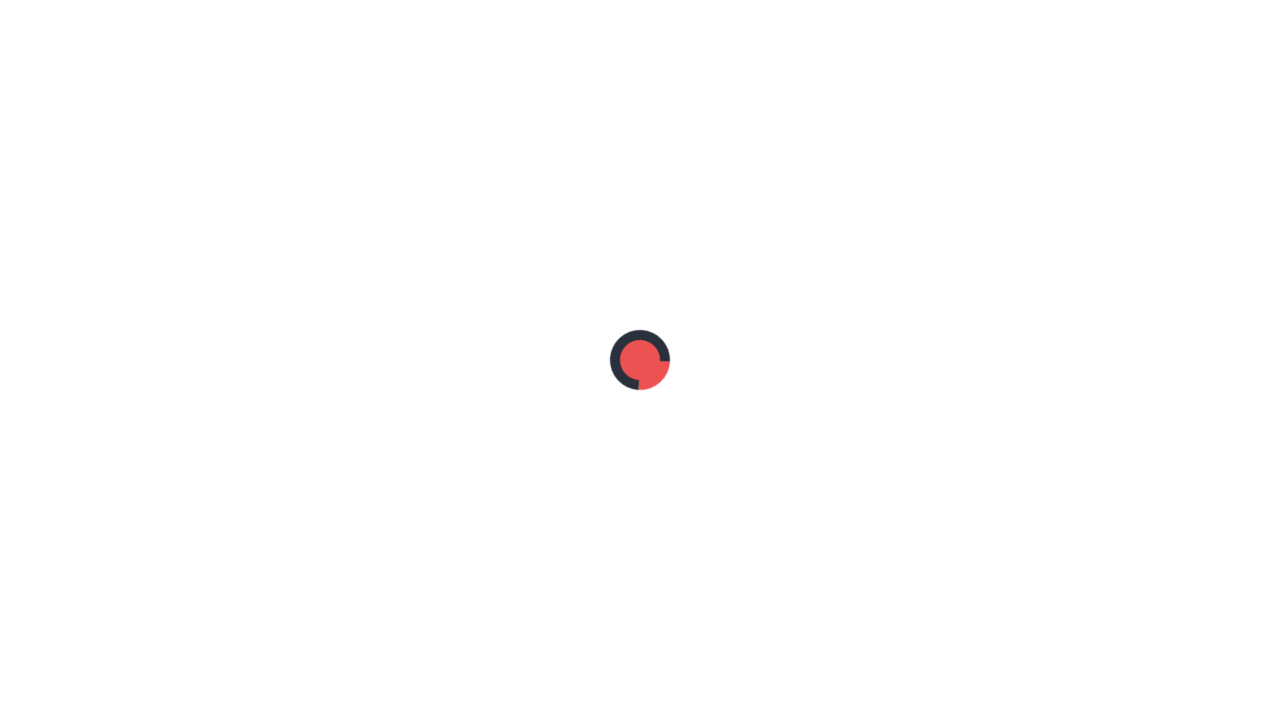

New page loaded and ready
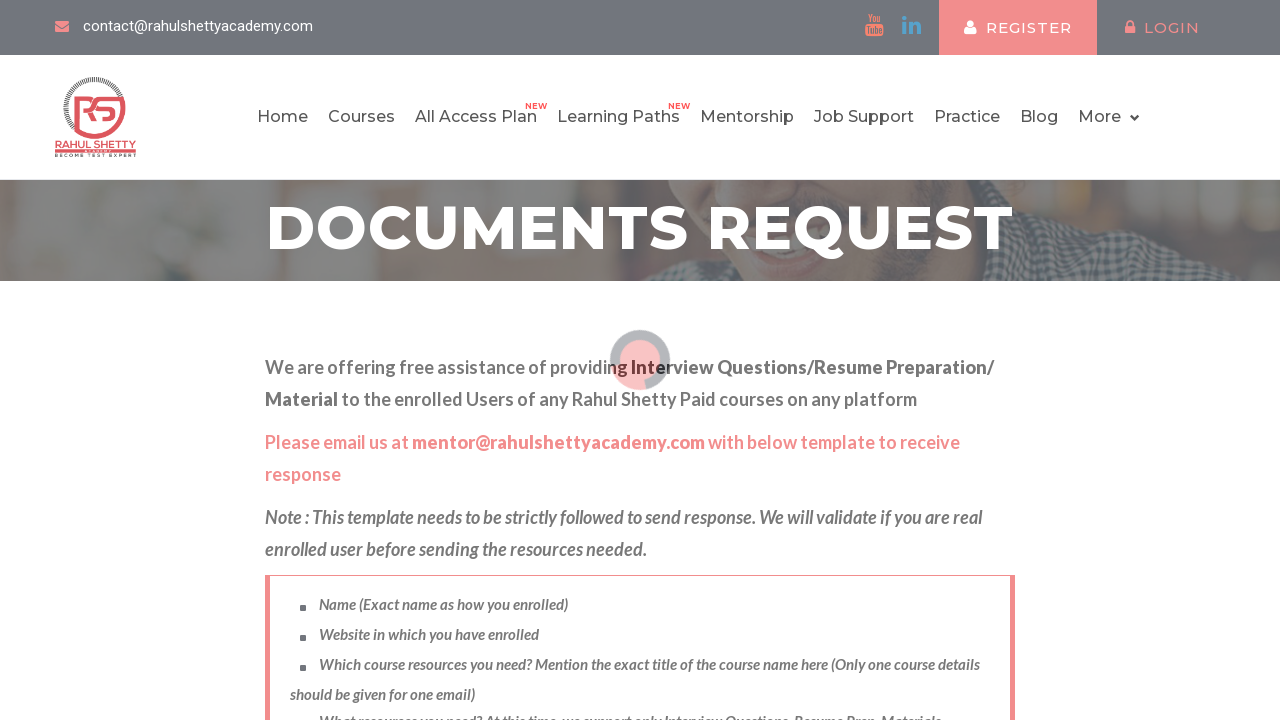

Verified email information paragraph is present in new window
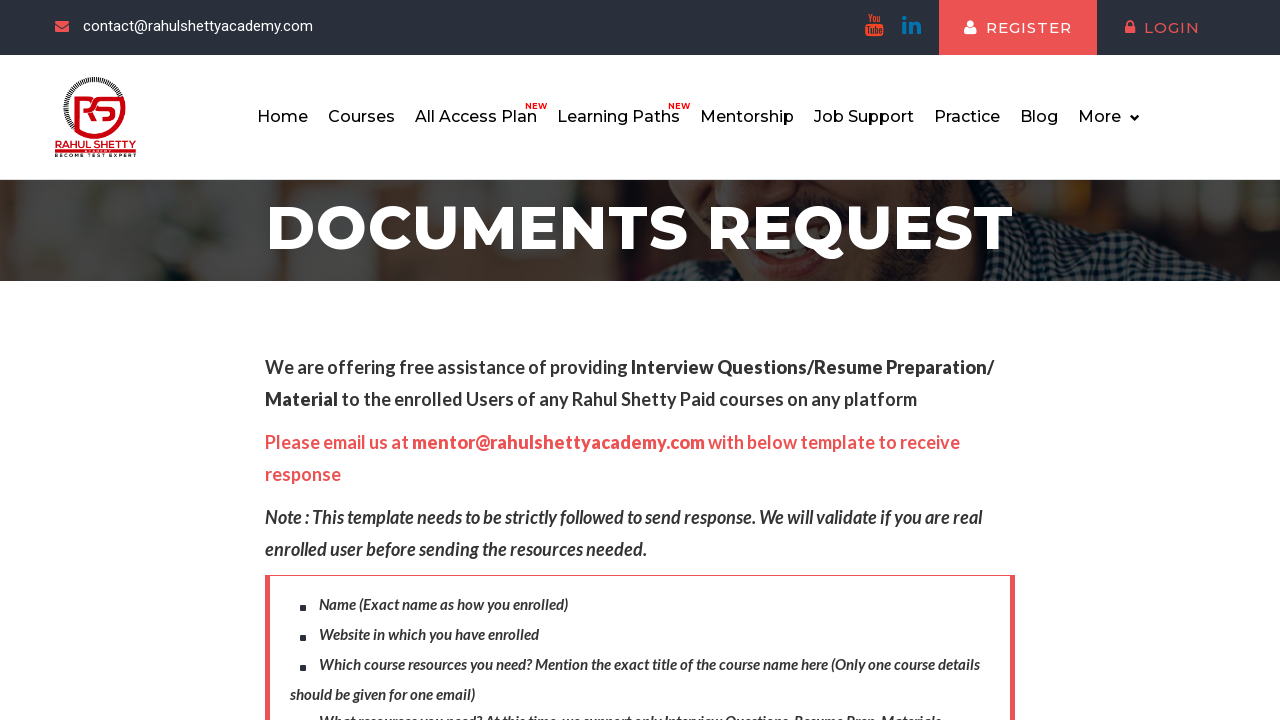

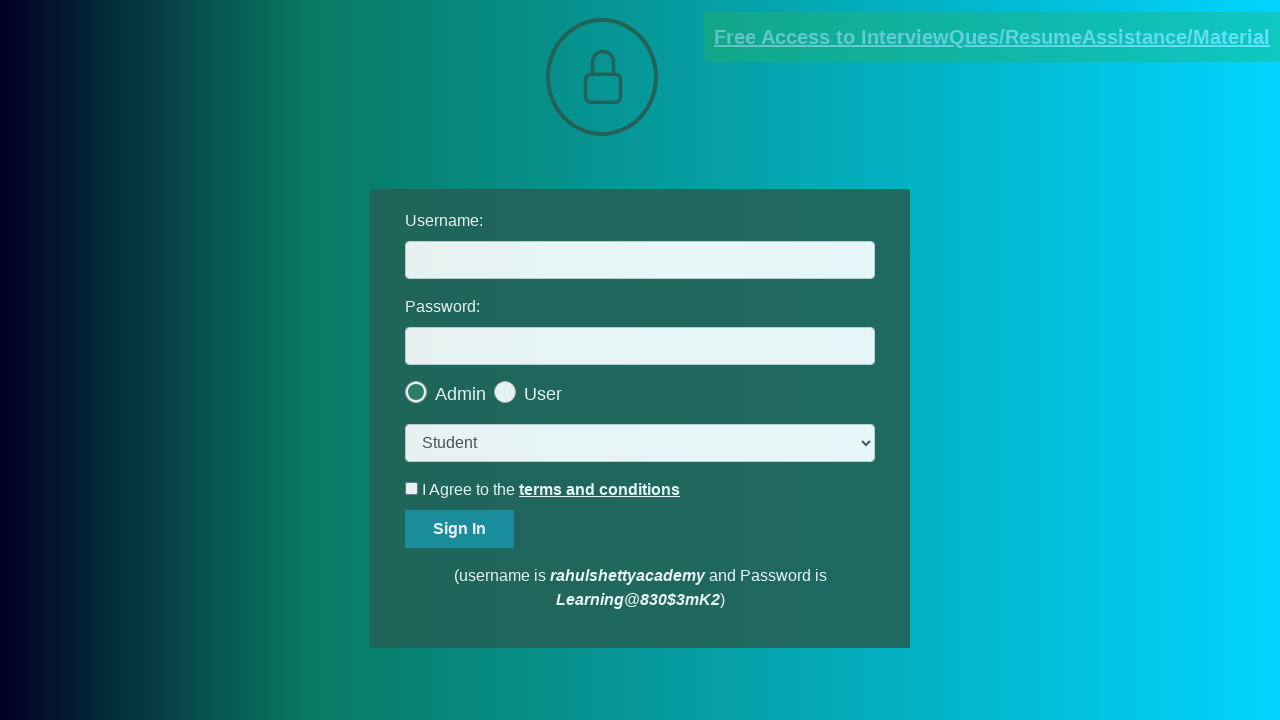